Tests keyboard interaction by simulating Shift key press while typing text into a text box, resulting in uppercase text entry

Starting URL: https://demoqa.com/text-box

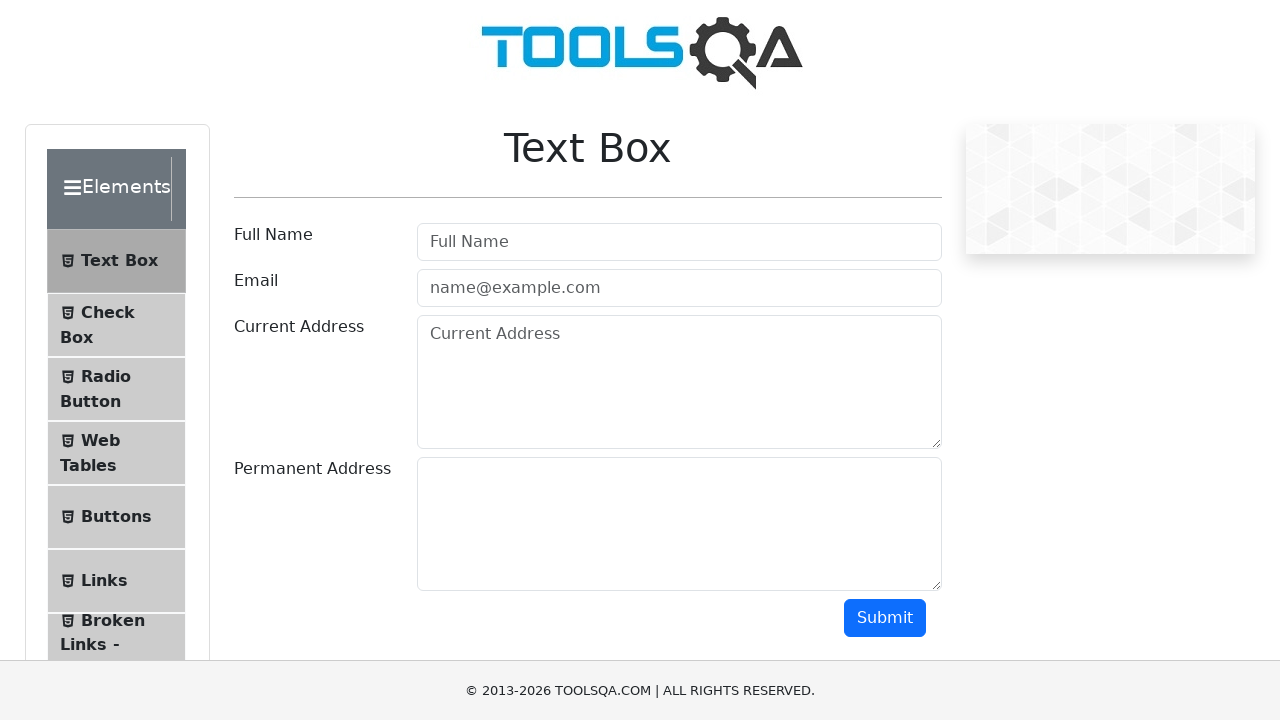

Located the username text box element
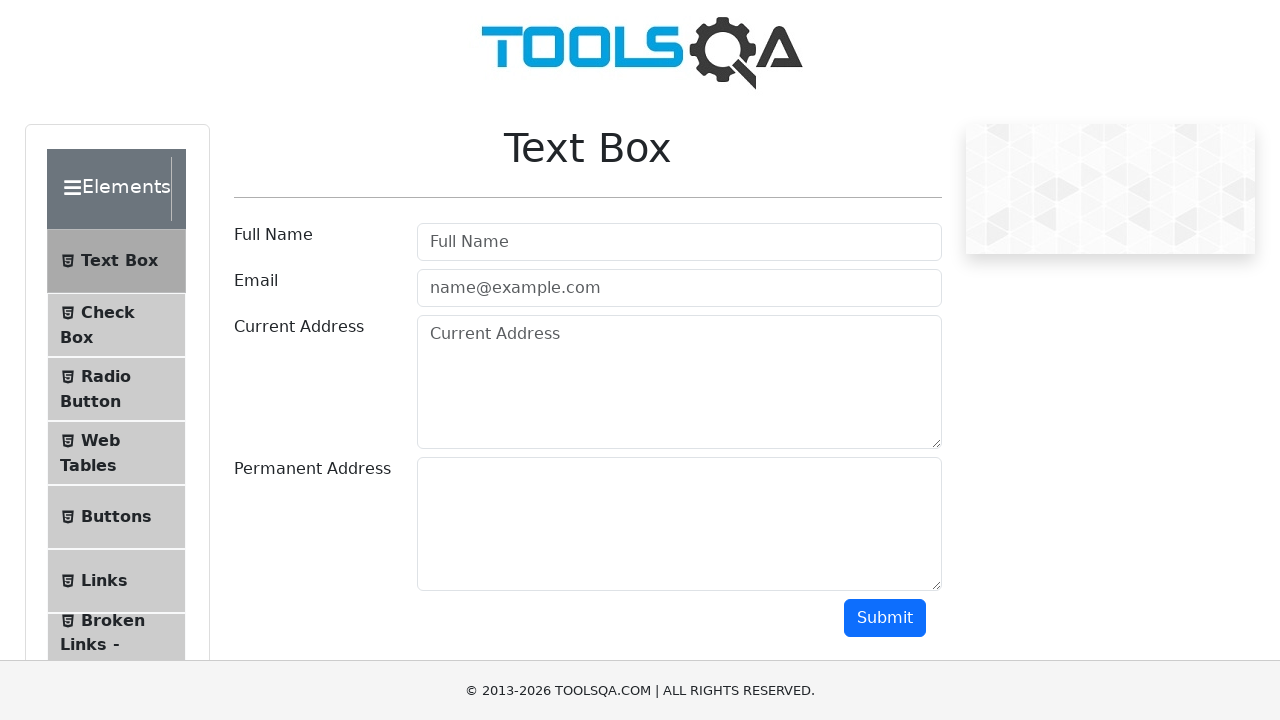

Filled username text box with 'DEMOQA' on #userName
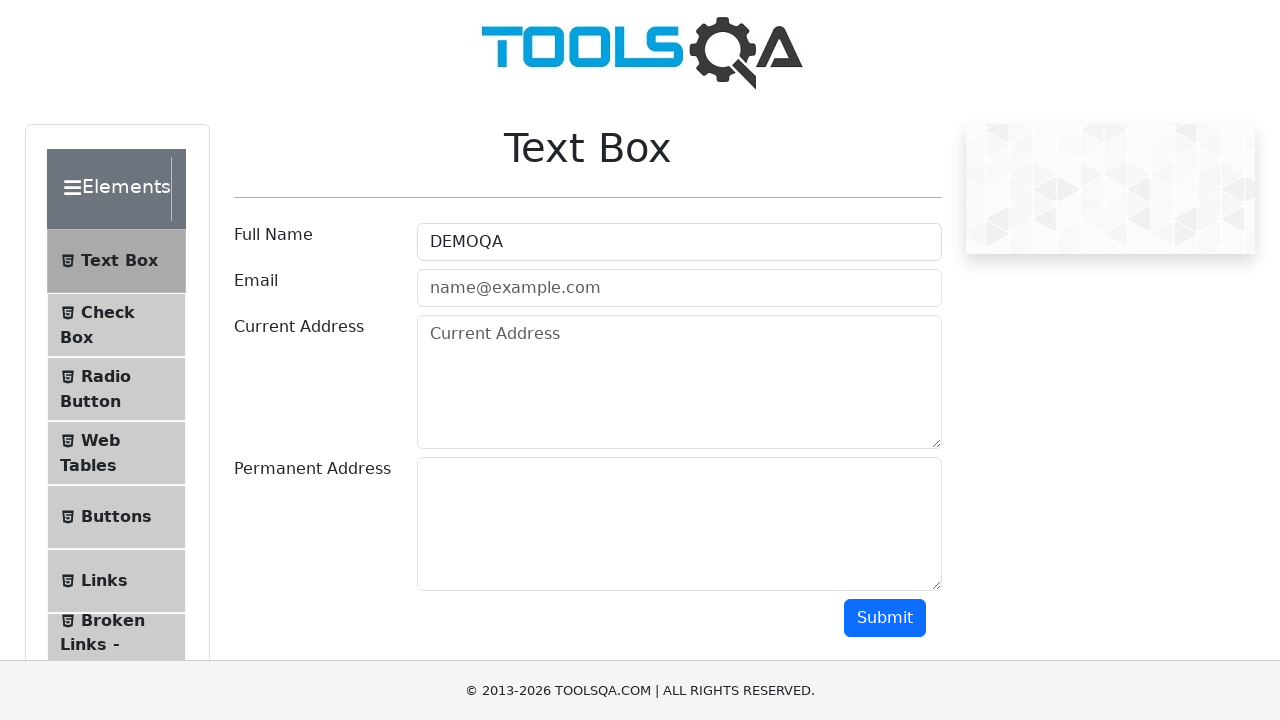

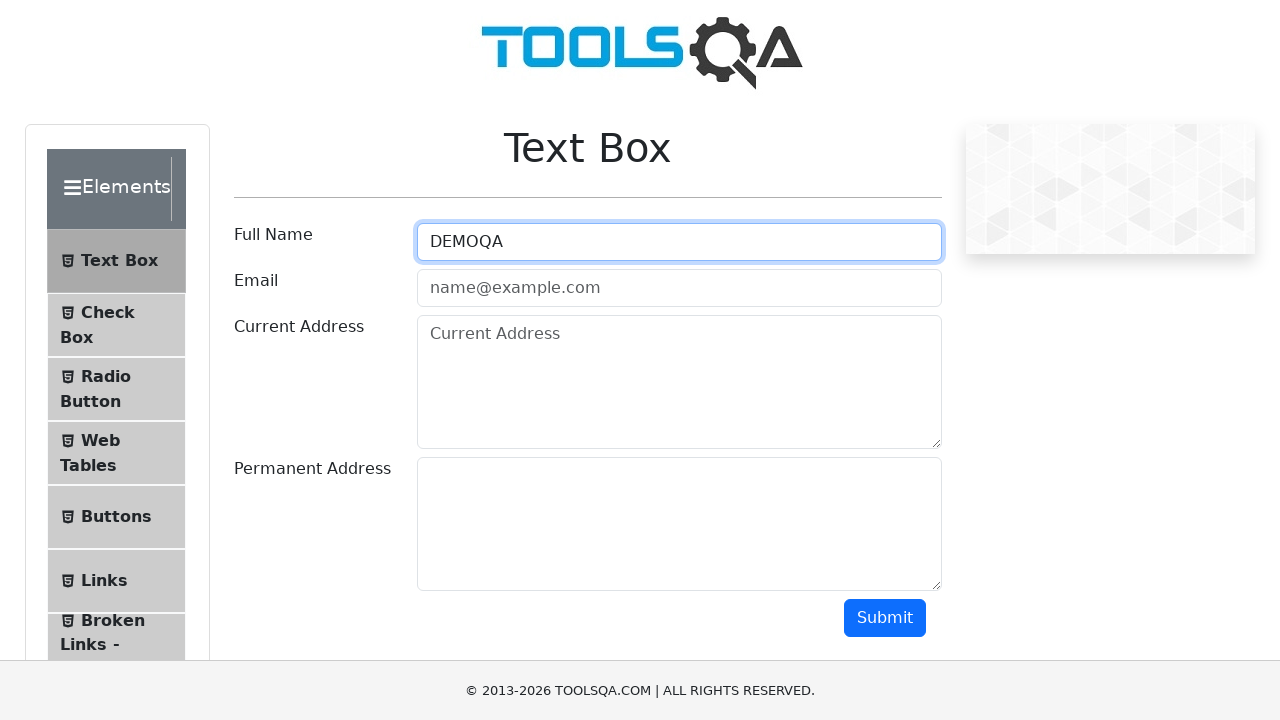